Tests the account registration flow on OpenCart demo site by navigating to the registration page, filling in user details (name, email, phone, password), accepting terms, and submitting the form to create a new account.

Starting URL: https://naveenautomationlabs.com/opencart/

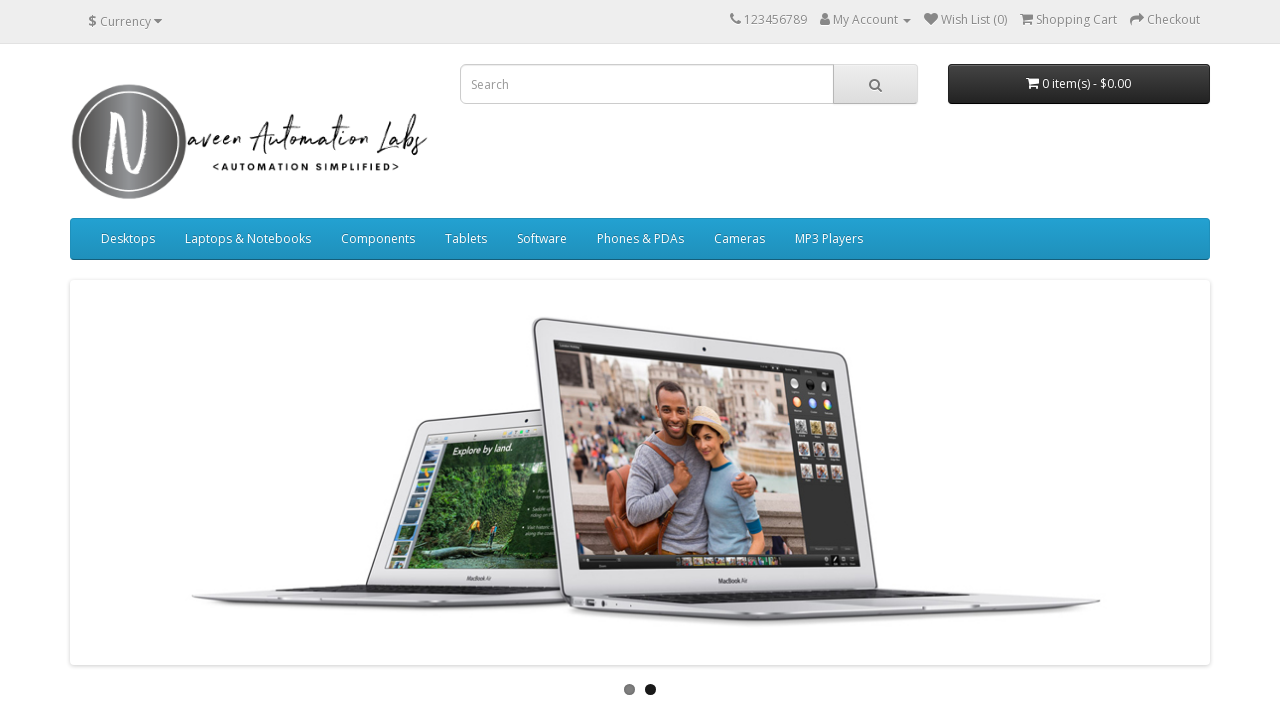

Clicked on My Account dropdown at (866, 20) on xpath=//span[normalize-space()='My Account']
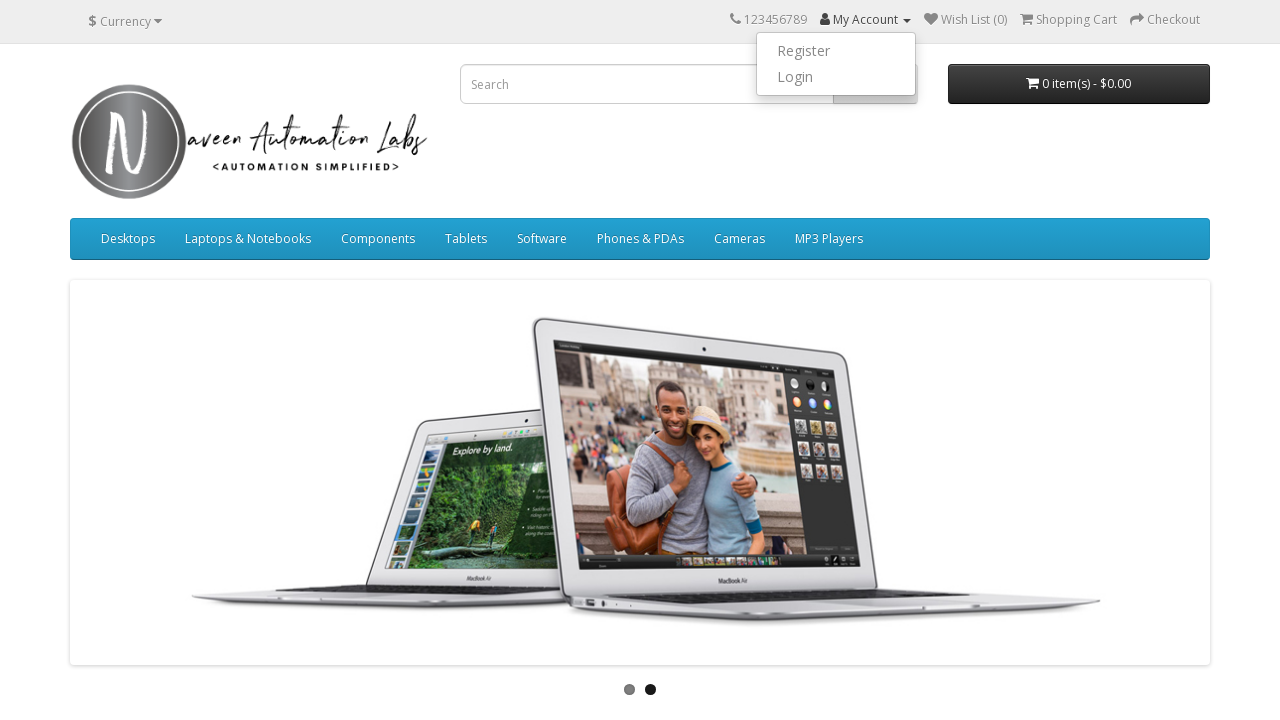

Clicked on Register link at (836, 51) on xpath=//a[normalize-space()='Register']
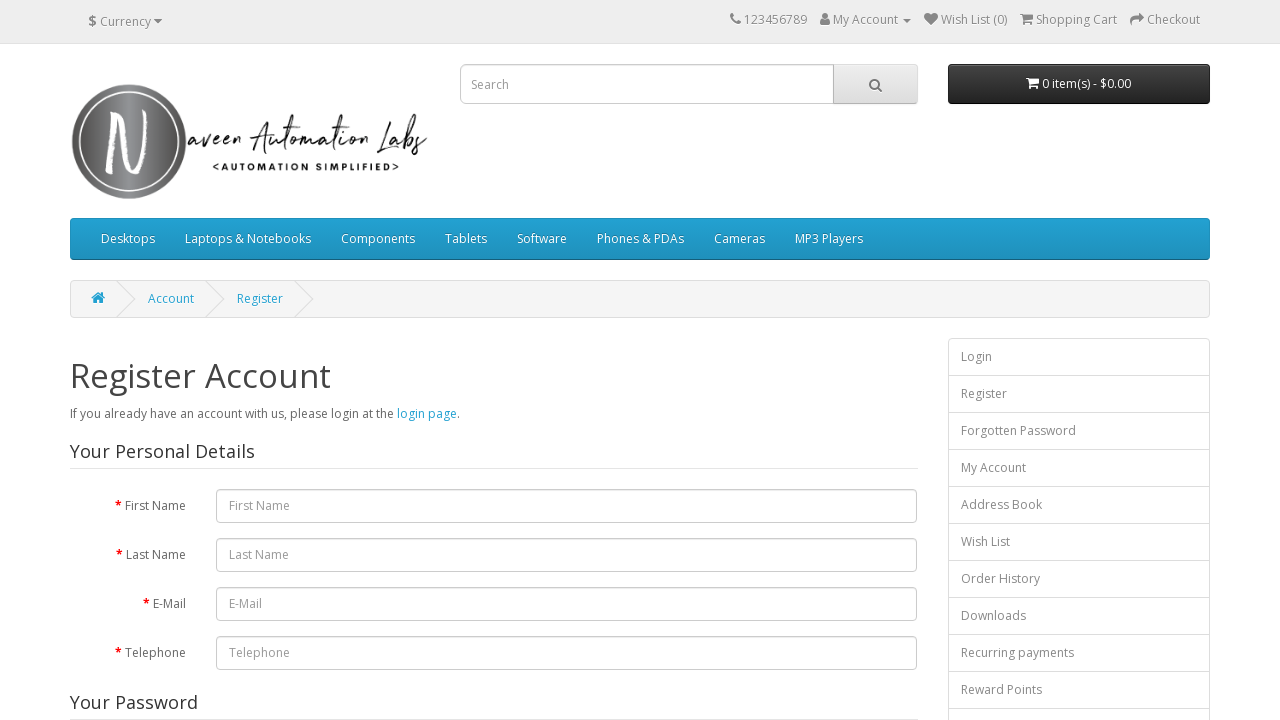

Filled first name field with 'Sarah' on #input-firstname
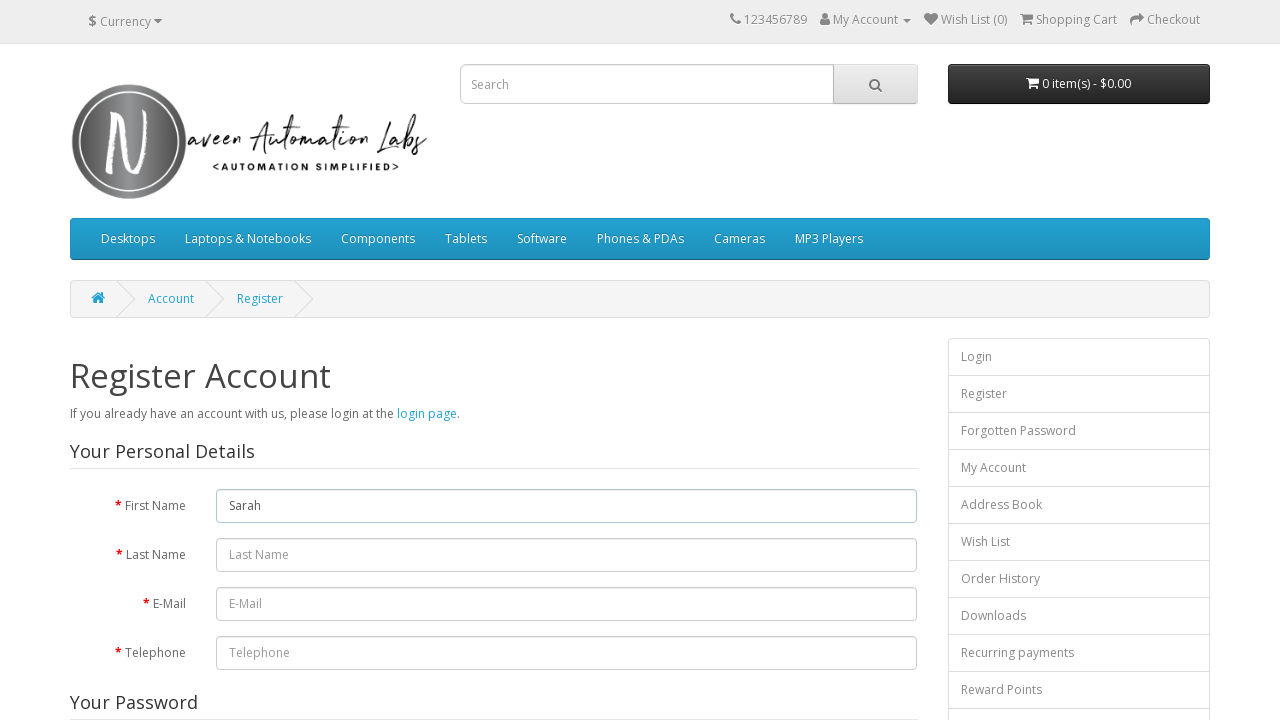

Filled last name field with 'Thompson' on #input-lastname
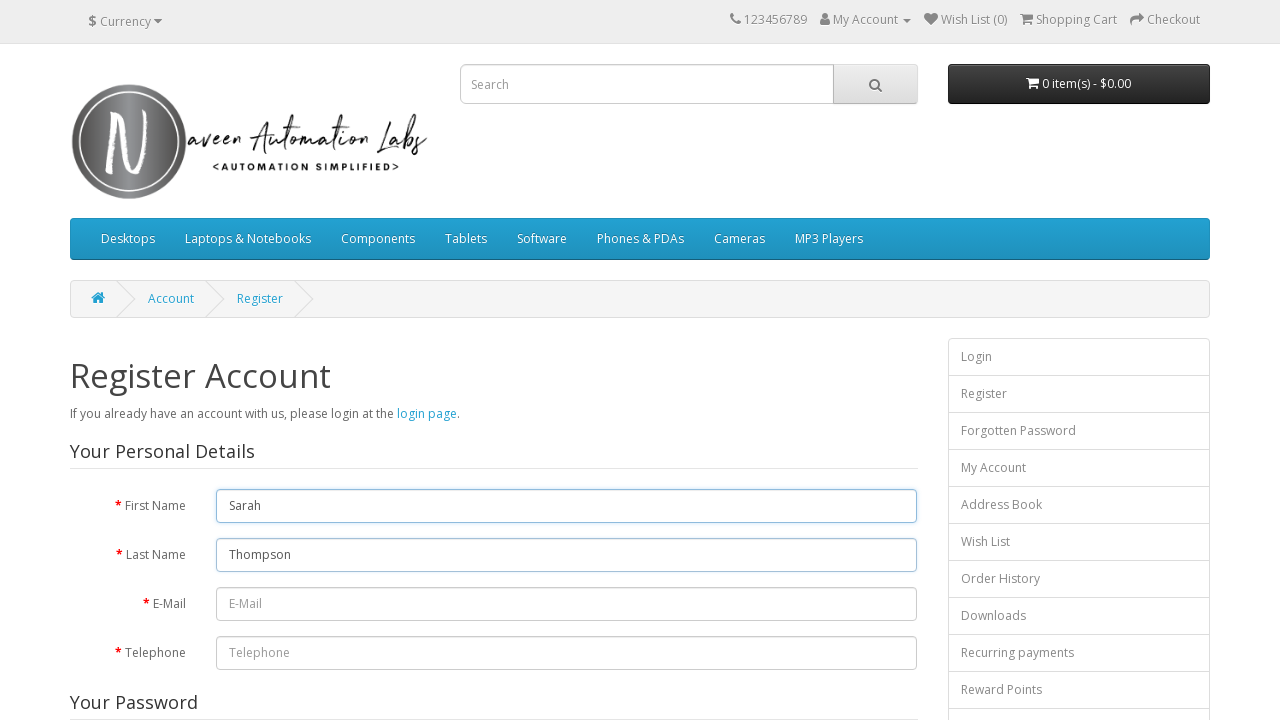

Filled email field with 'testuser1772386535@example.com' on #input-email
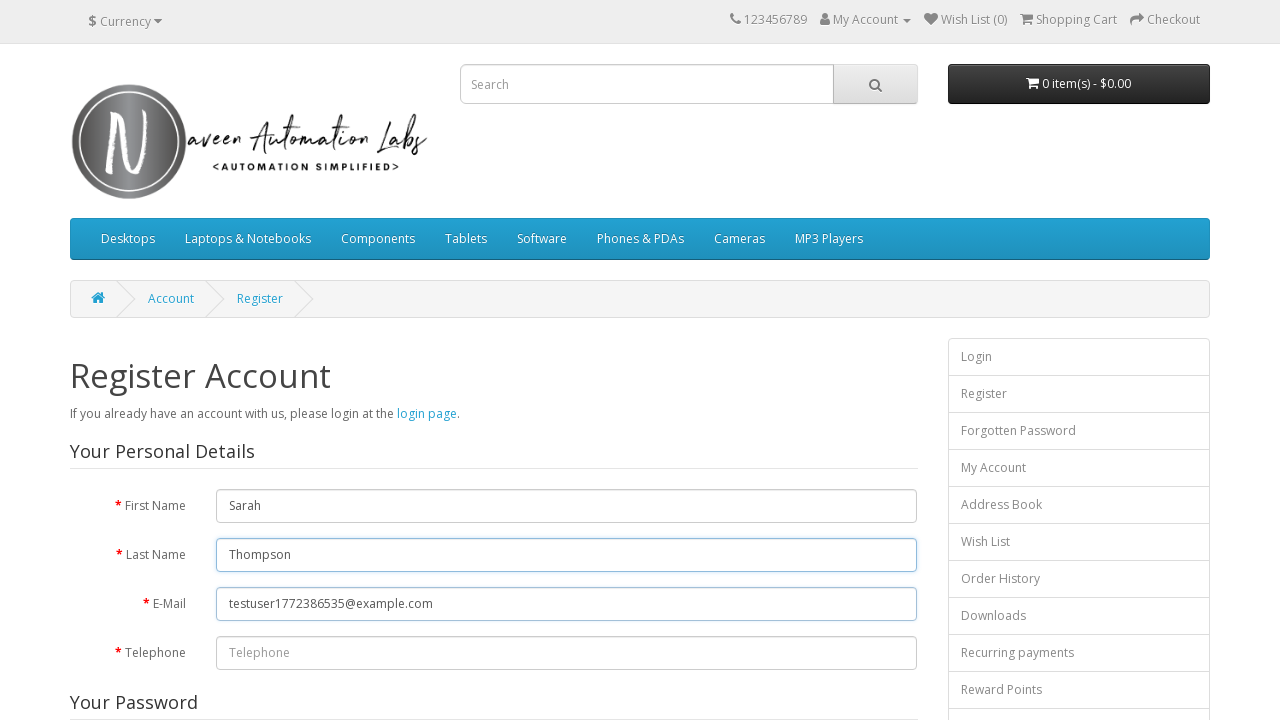

Filled telephone field with '5551234567' on #input-telephone
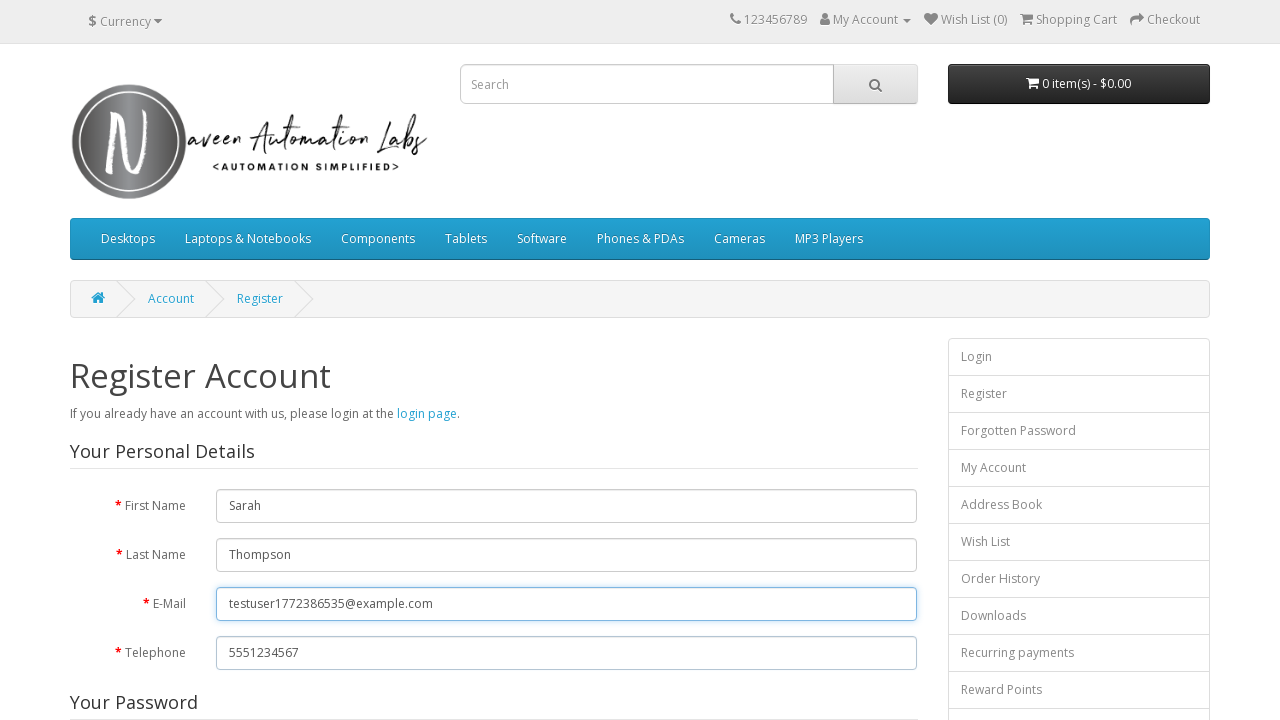

Filled password field on #input-password
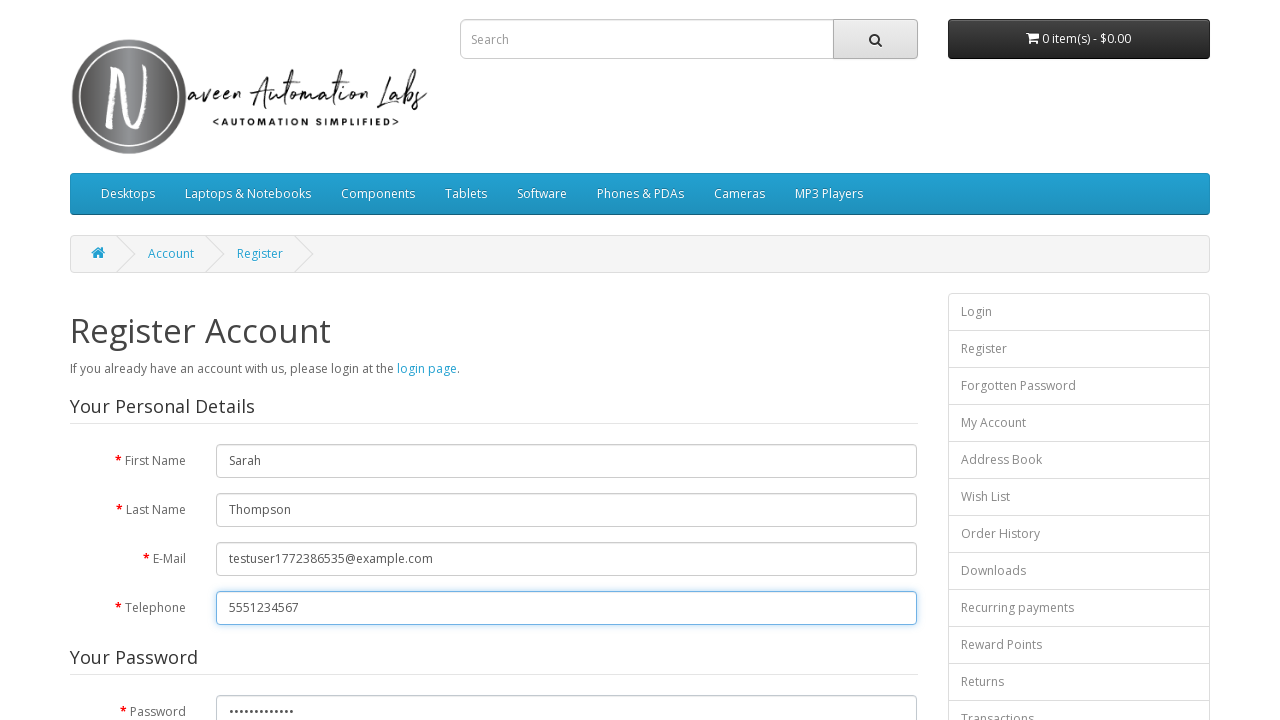

Filled confirm password field on #input-confirm
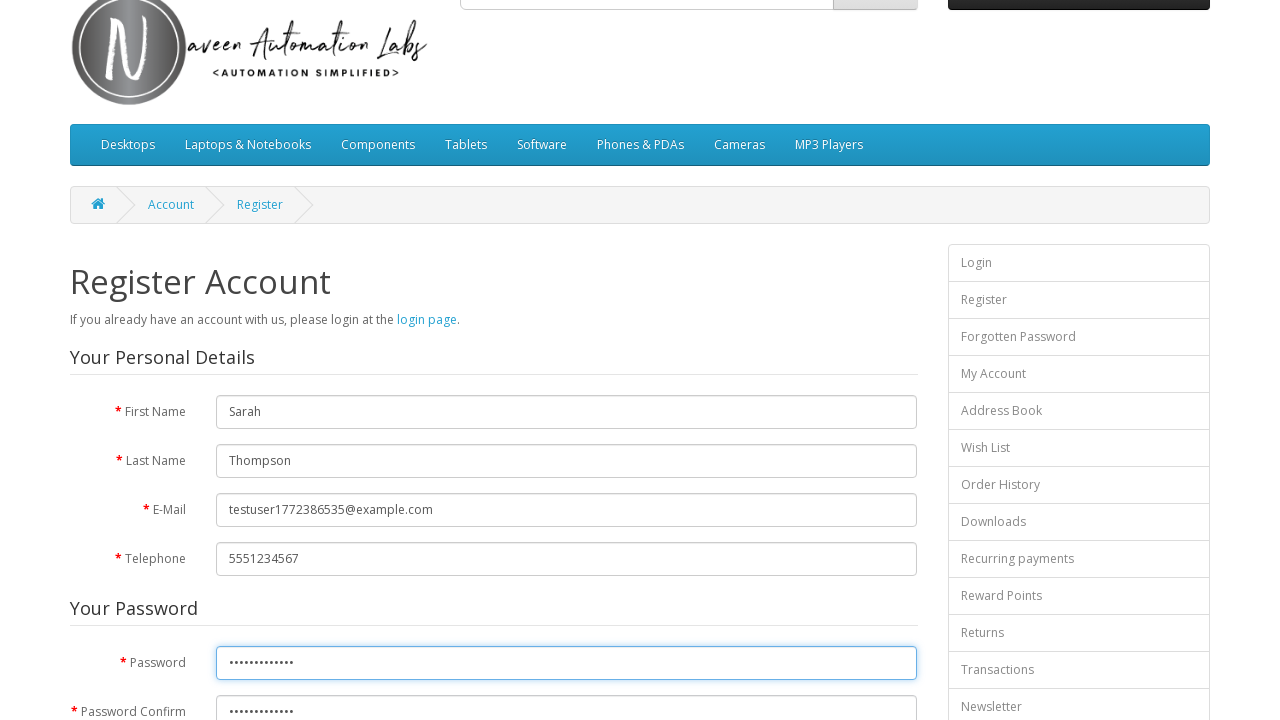

Clicked on privacy policy agree checkbox at (825, 424) on input[name='agree']
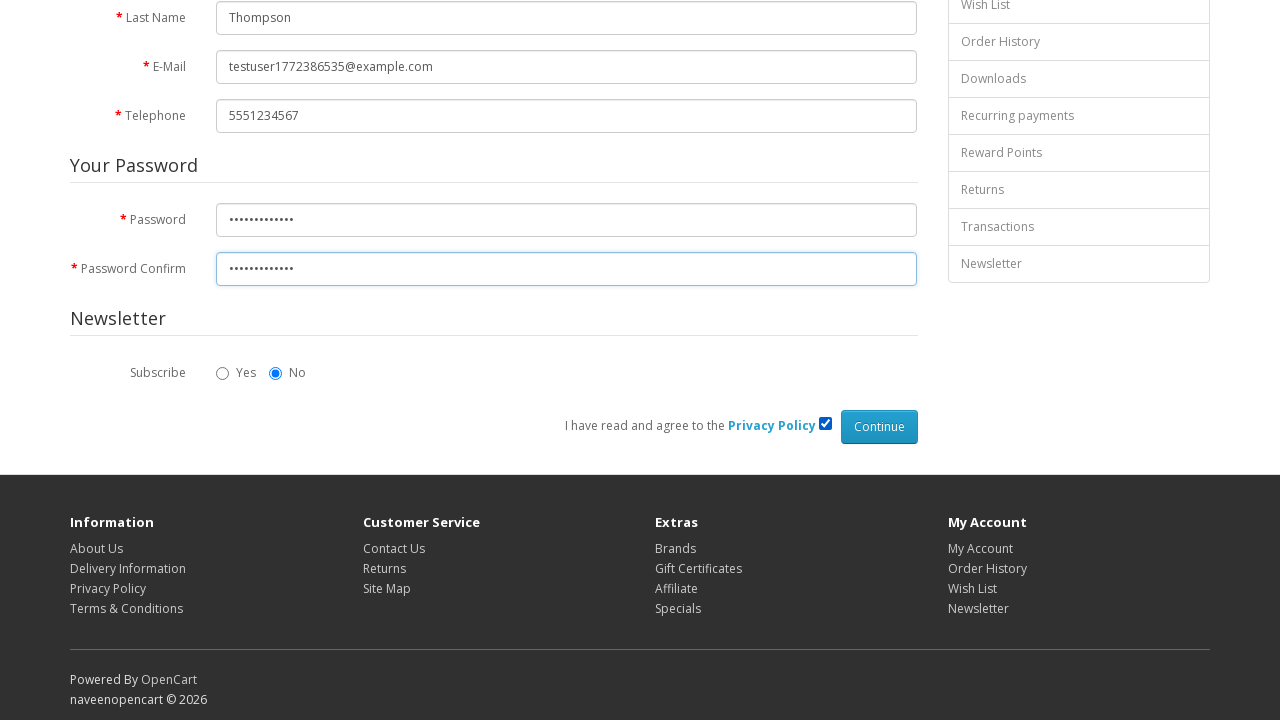

Clicked Continue button to submit registration form at (879, 427) on input[value='Continue']
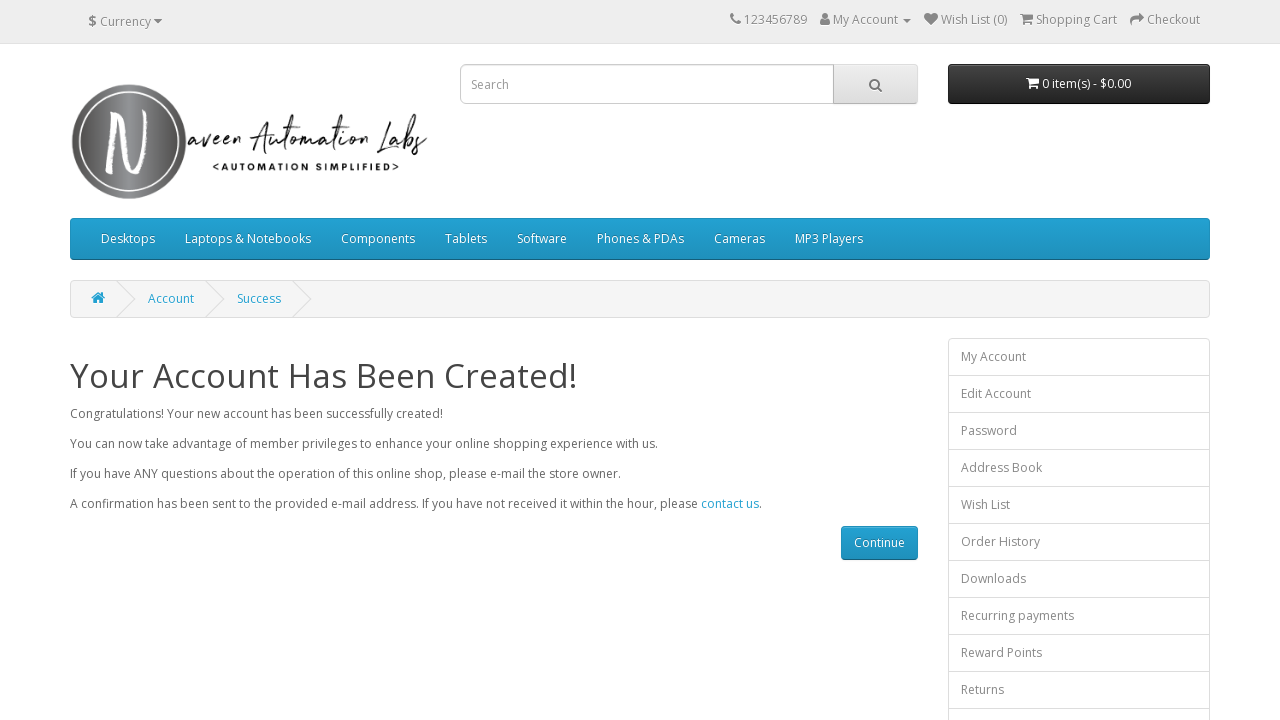

Account creation success page loaded with confirmation message
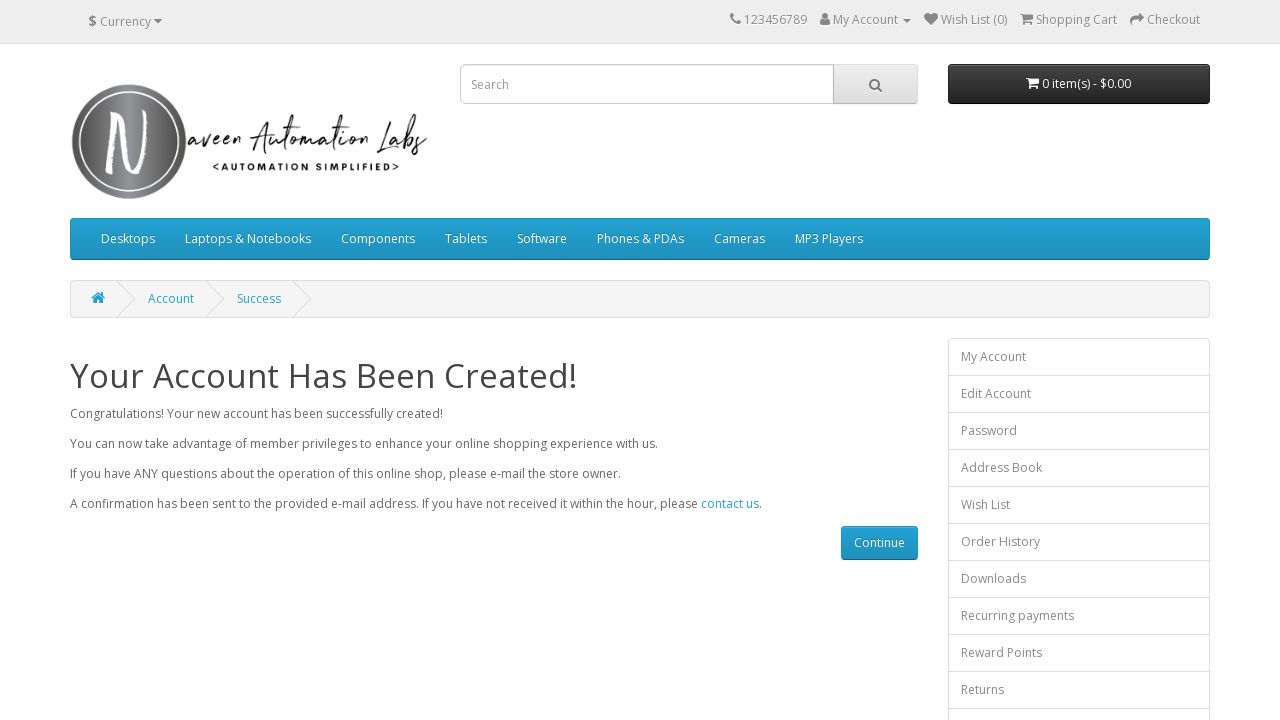

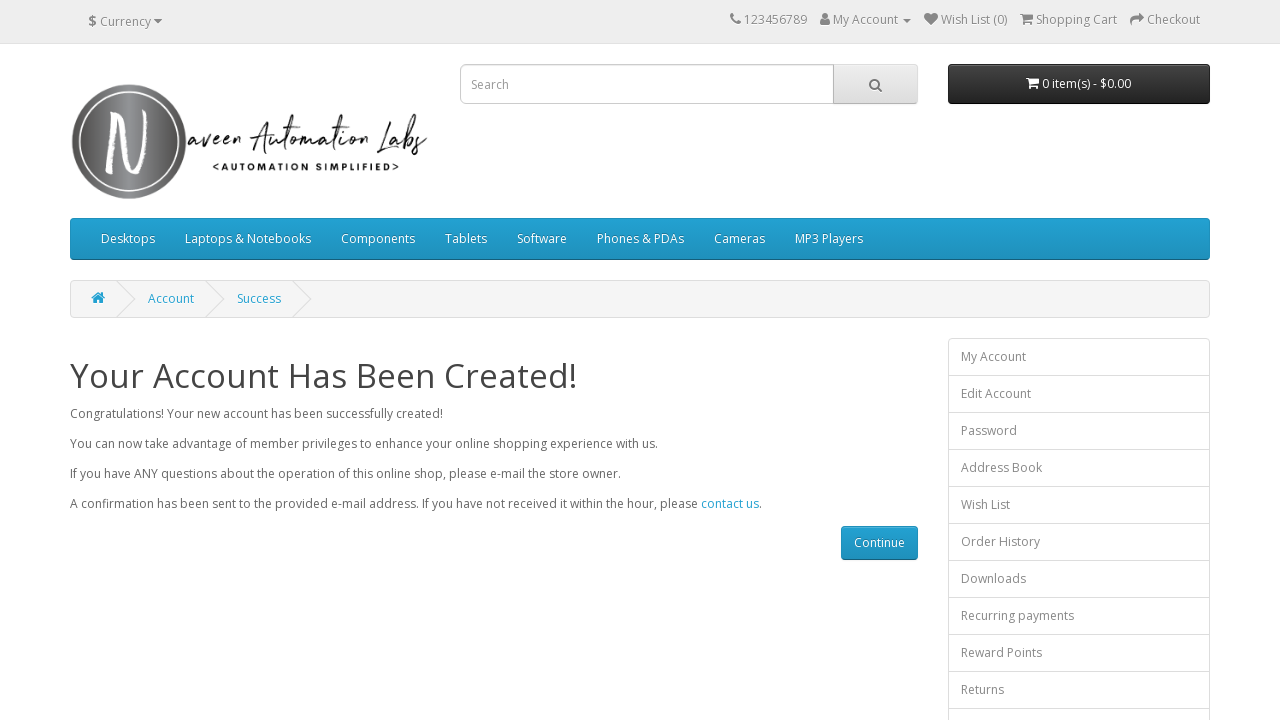